Navigates to Rahul Shetty Academy's Angular practice page and fills in the name field in the form

Starting URL: https://rahulshettyacademy.com/angularpractice/

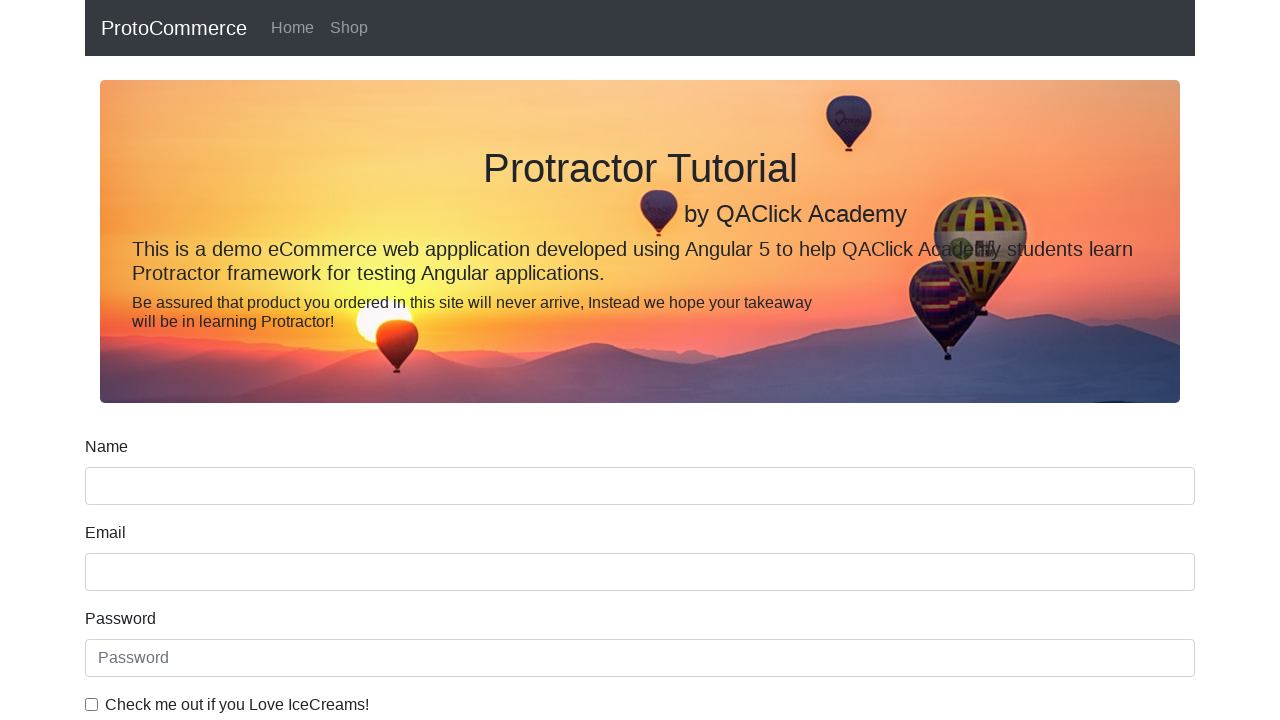

Waited for name input field to load on Rahul Shetty Academy Angular practice page
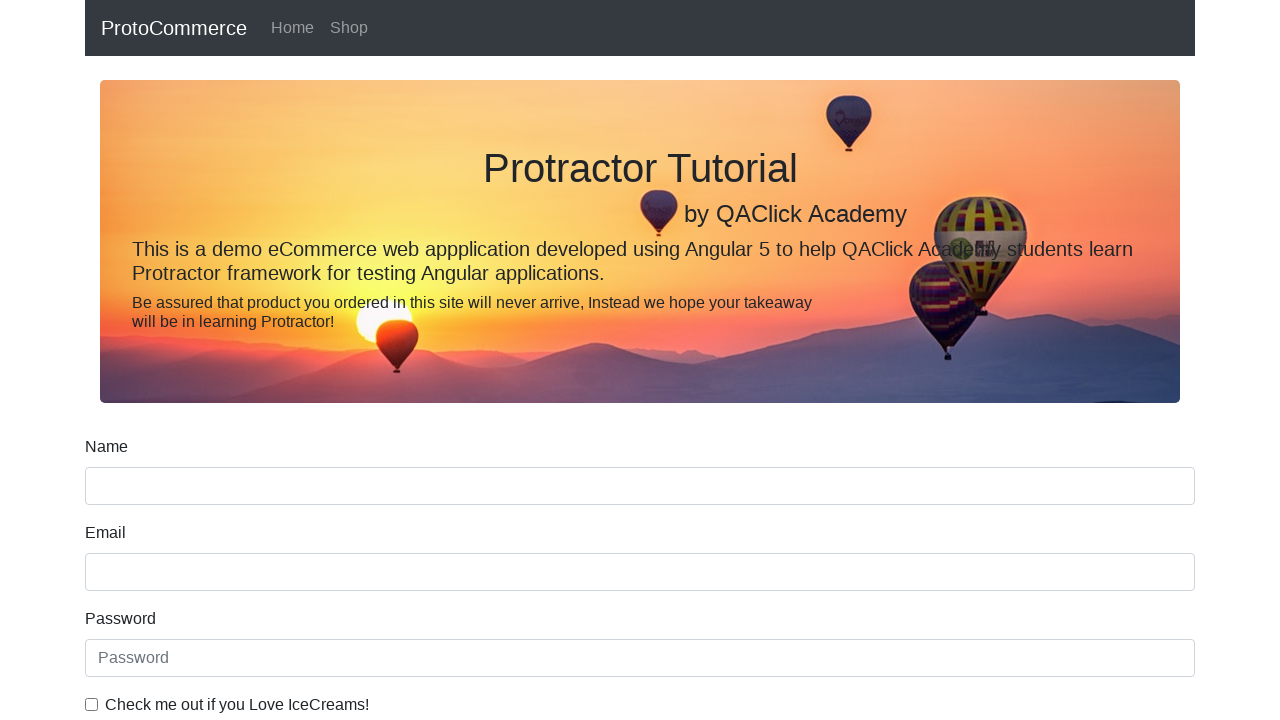

Filled name field with 'Java Course for Beginners' on input[name='name']
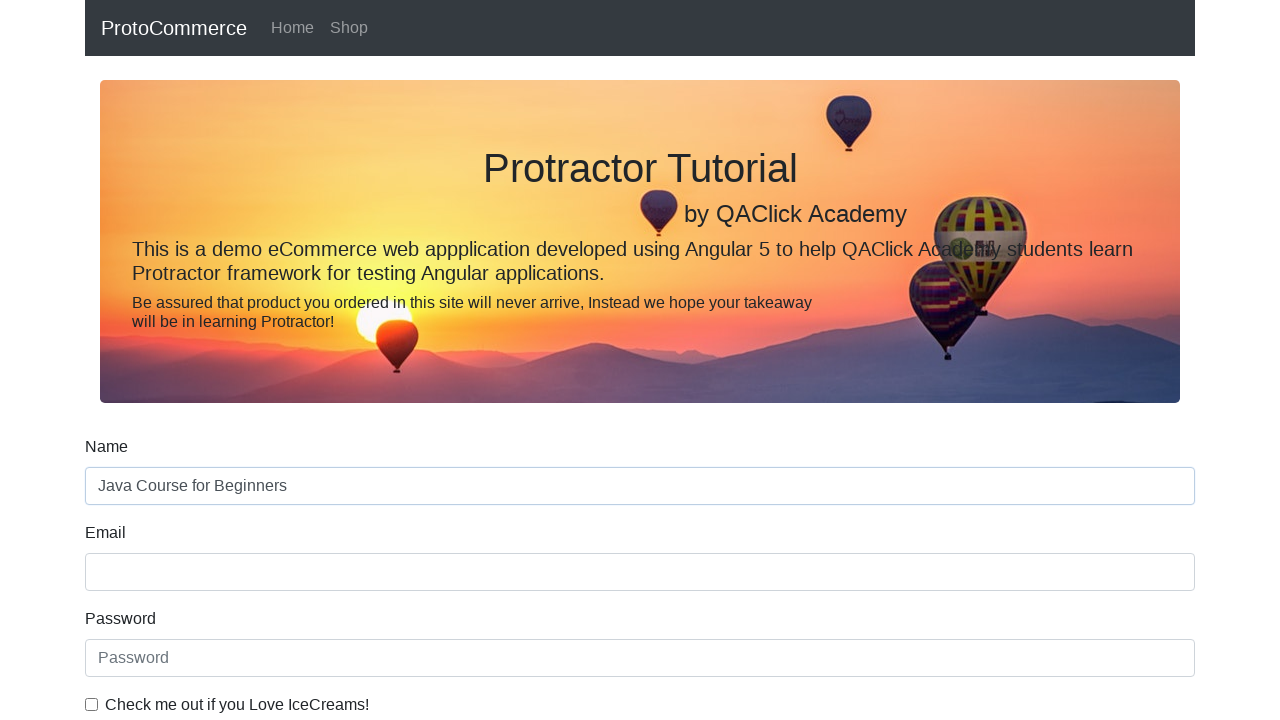

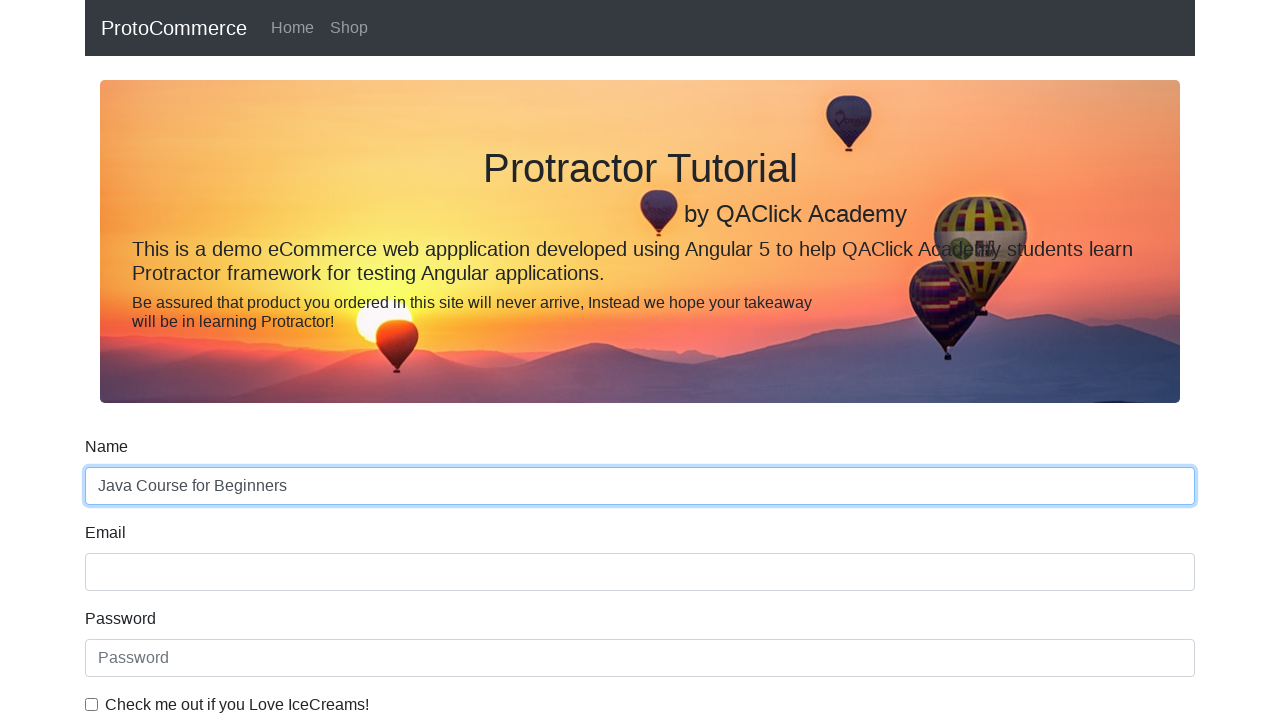